Navigates to Rahul Shetty Academy website and verifies the page loads by checking the title and URL are accessible.

Starting URL: https://rahulshettyacademy.com/

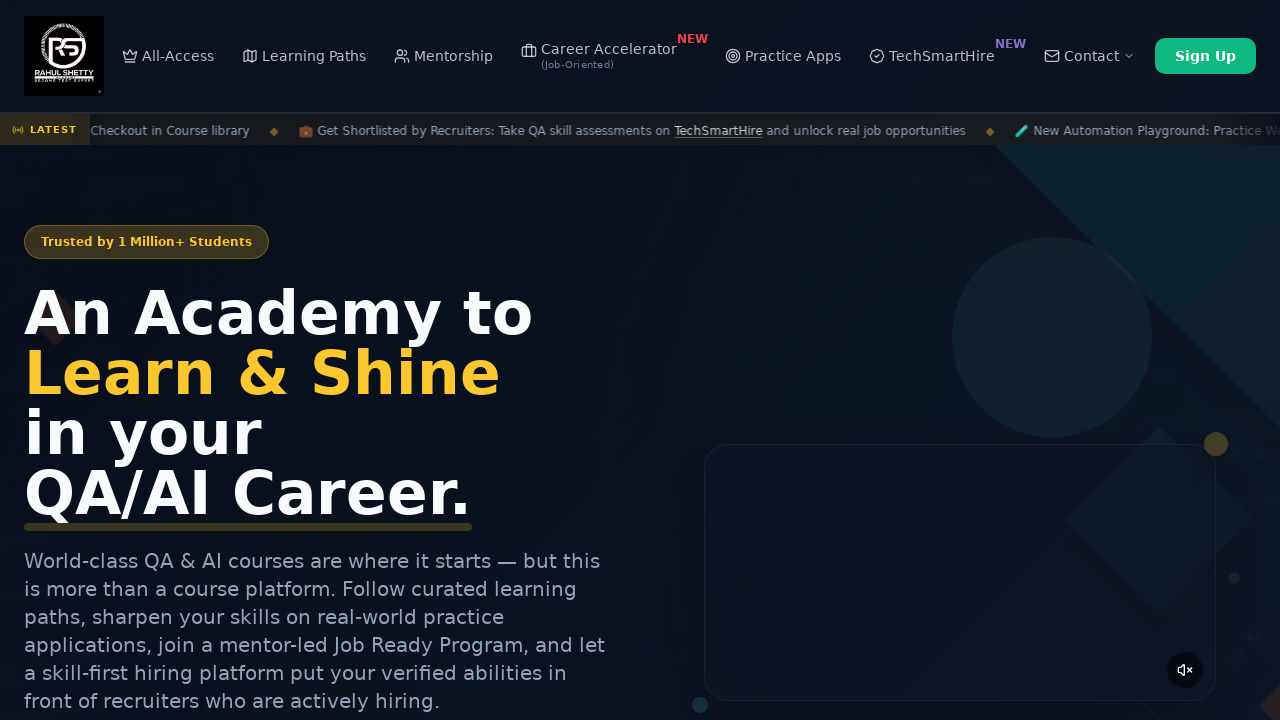

Page loaded - DOM content ready
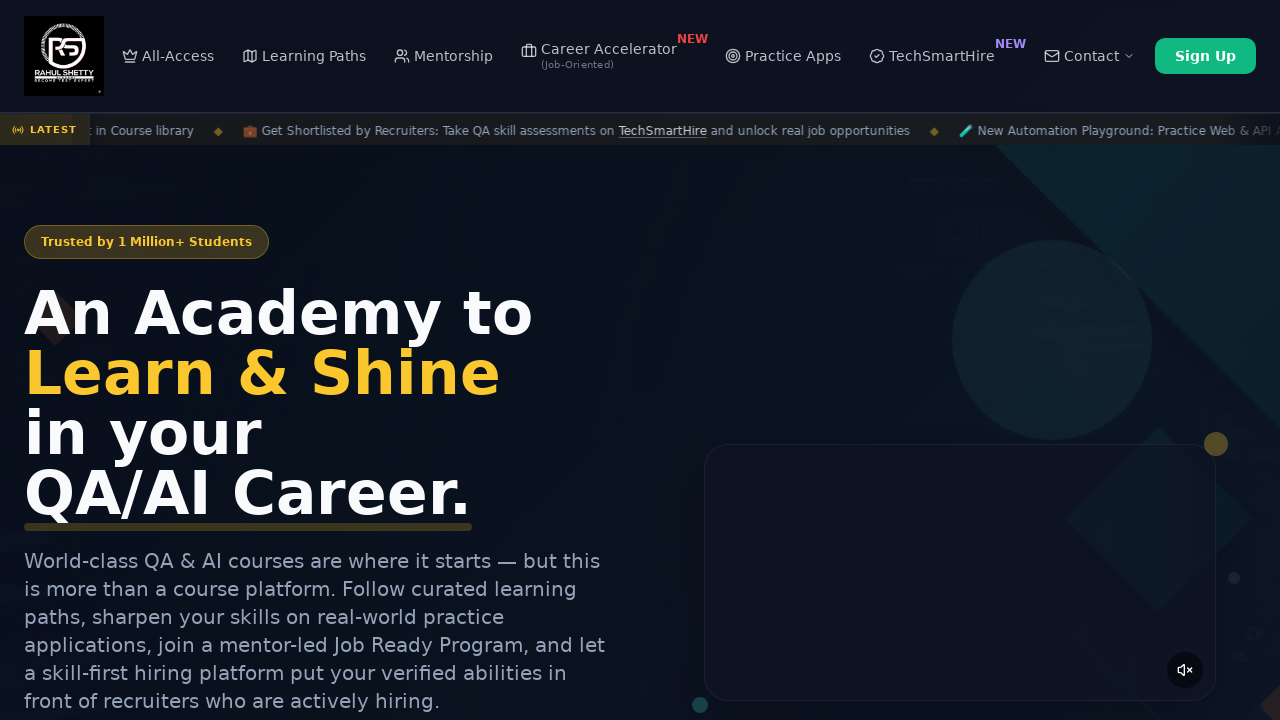

Verified page title: Rahul Shetty Academy | QA Automation, Playwright, AI Testing & Online Training
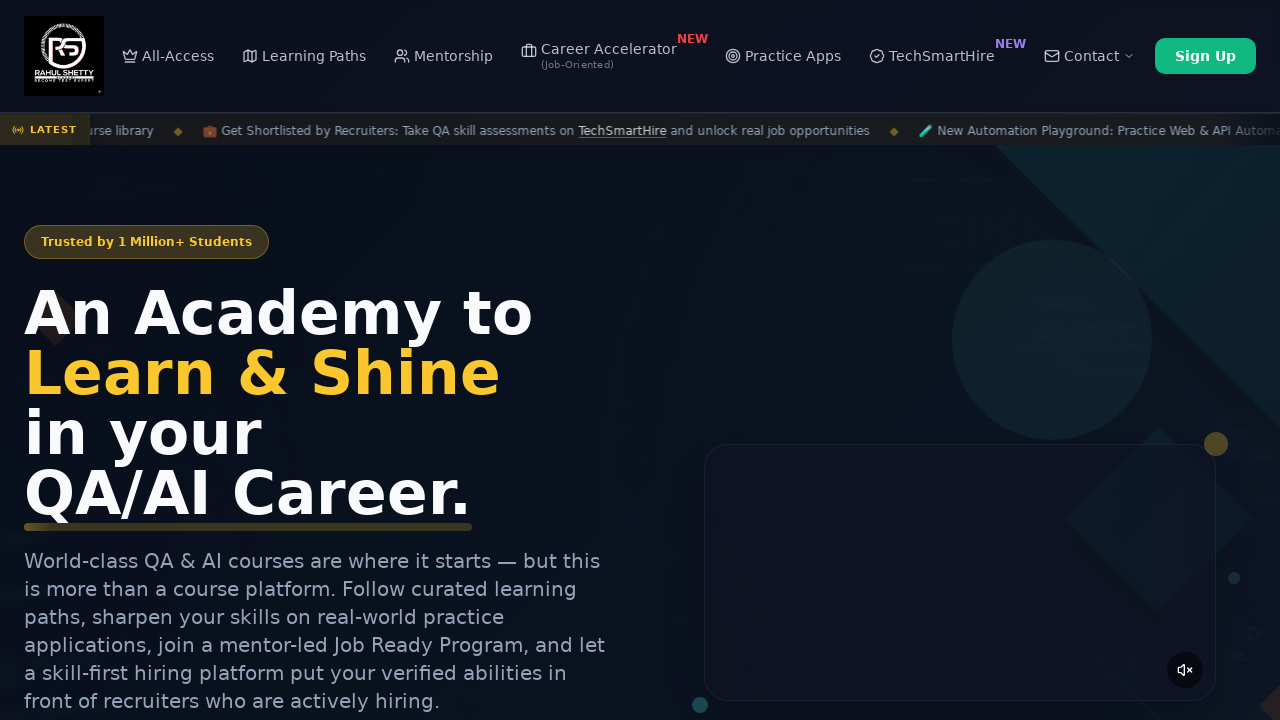

Verified current URL: https://rahulshettyacademy.com/
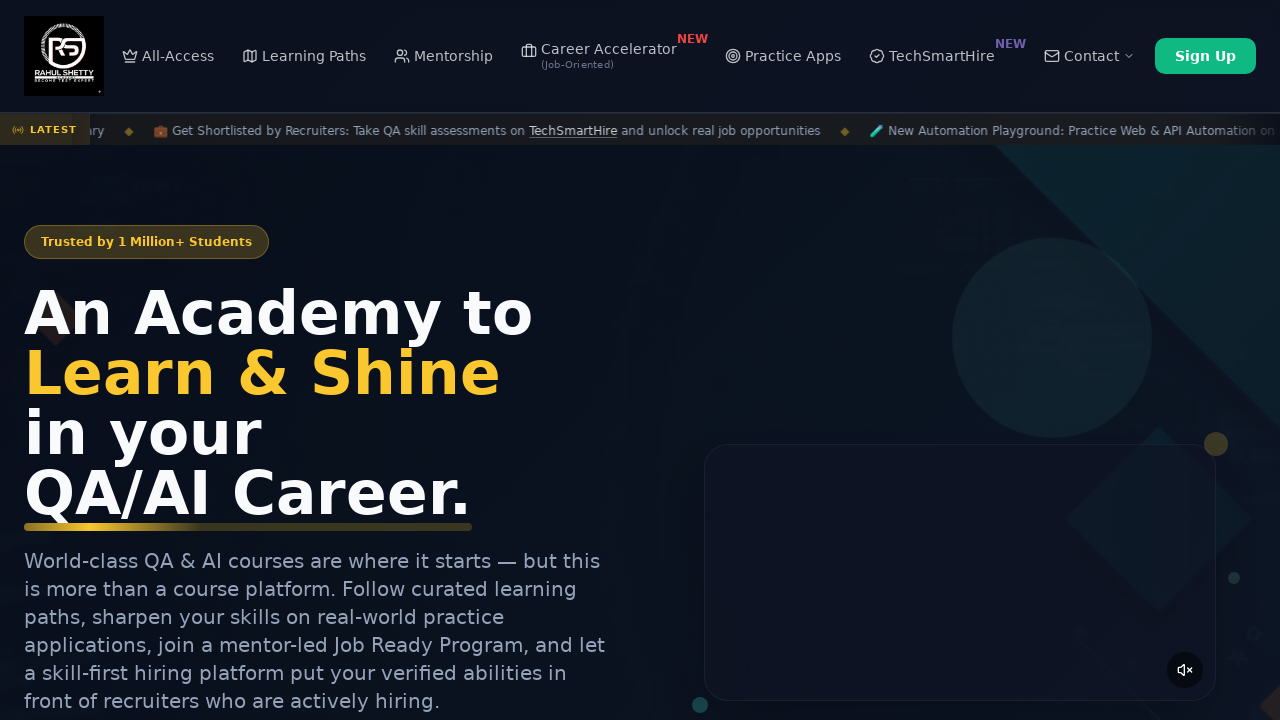

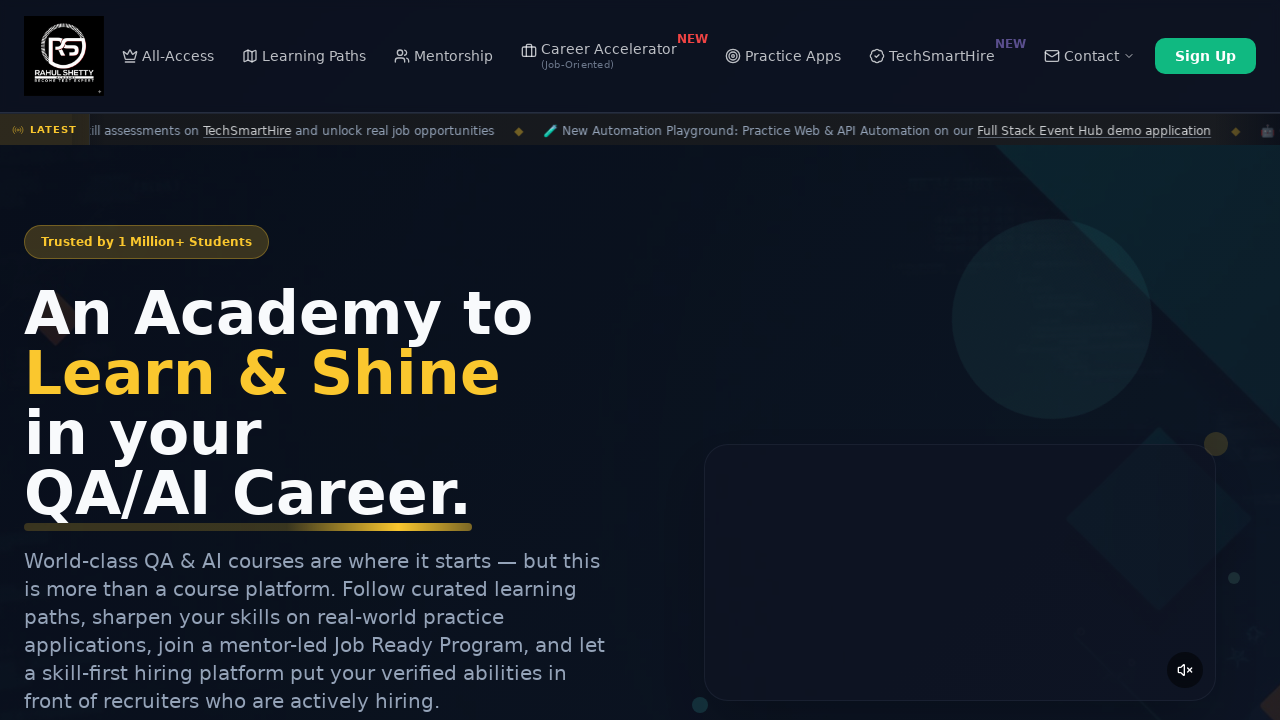